Navigates to RedBus homepage and verifies that navigation links are present on the page

Starting URL: https://www.redbus.in/

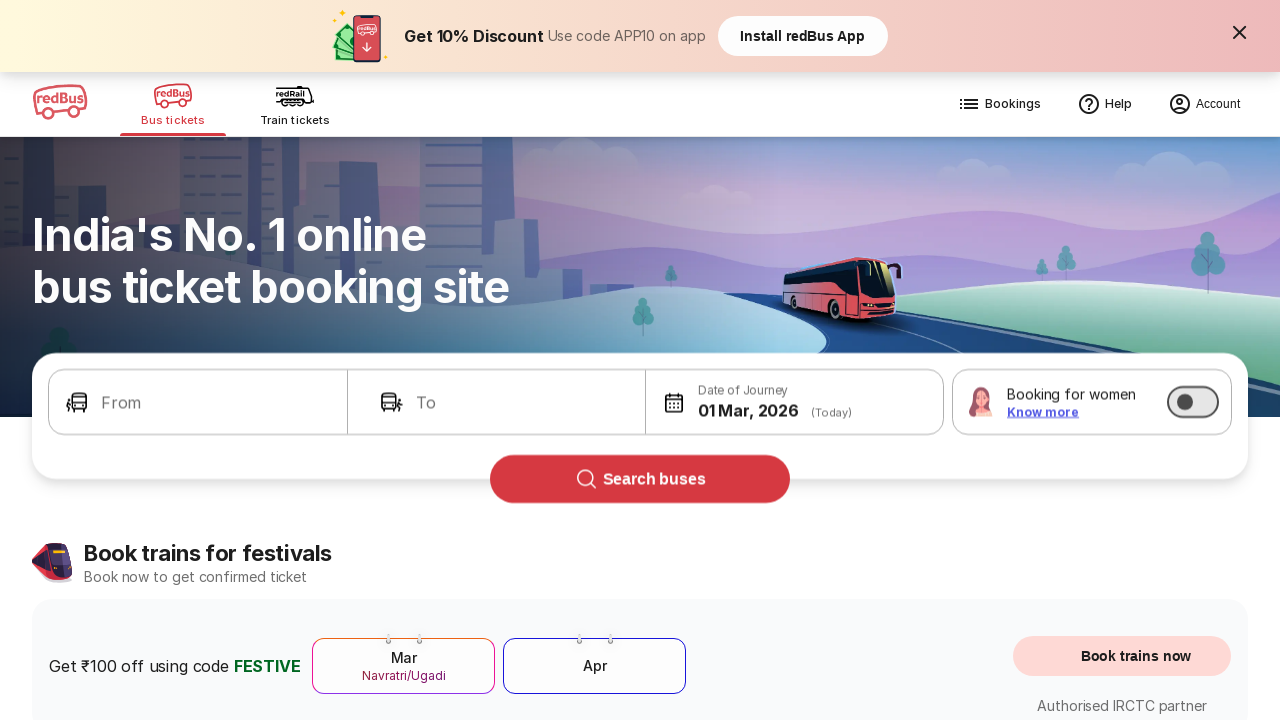

Waited for page to load (domcontentloaded)
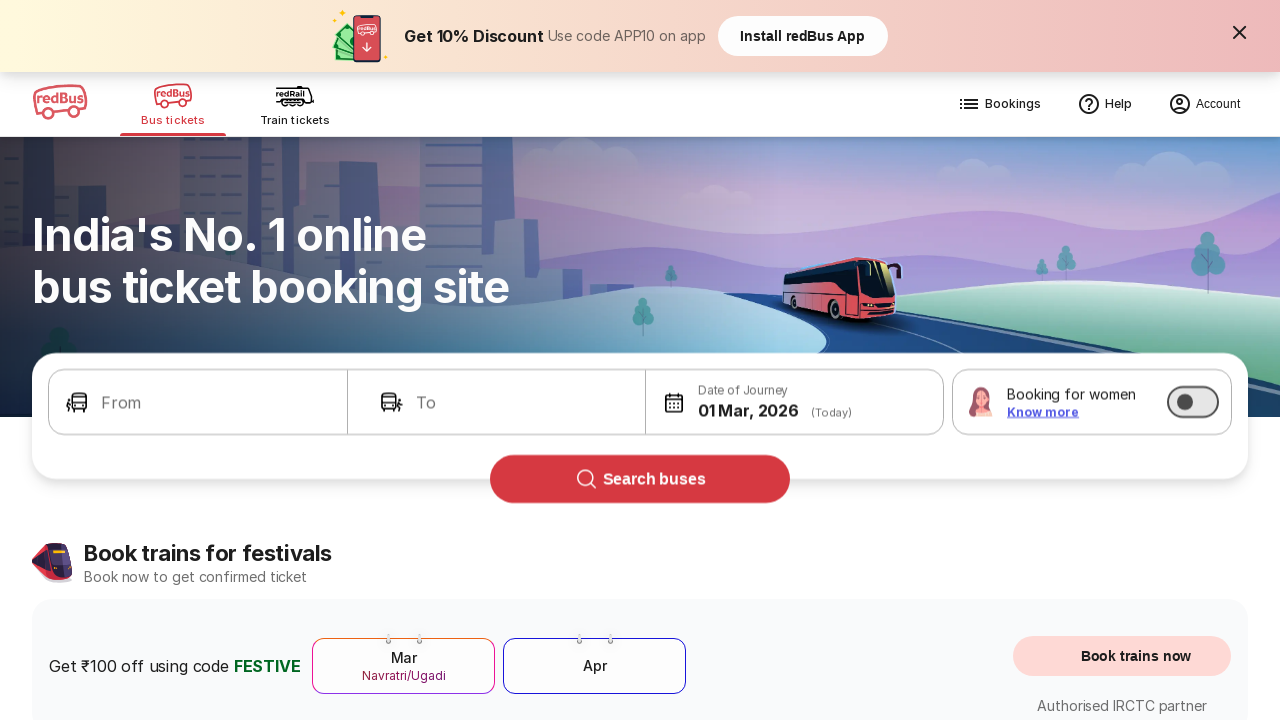

Waited for navigation links to be present on page
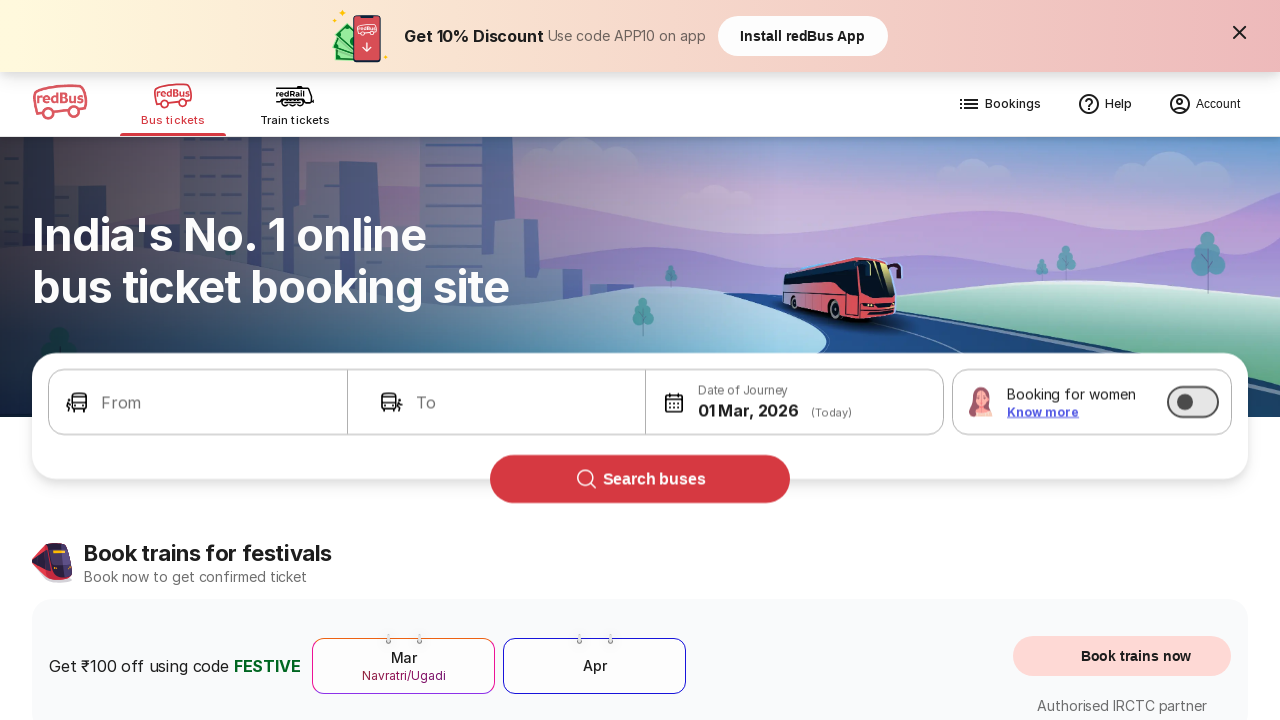

Located all navigation links on RedBus homepage
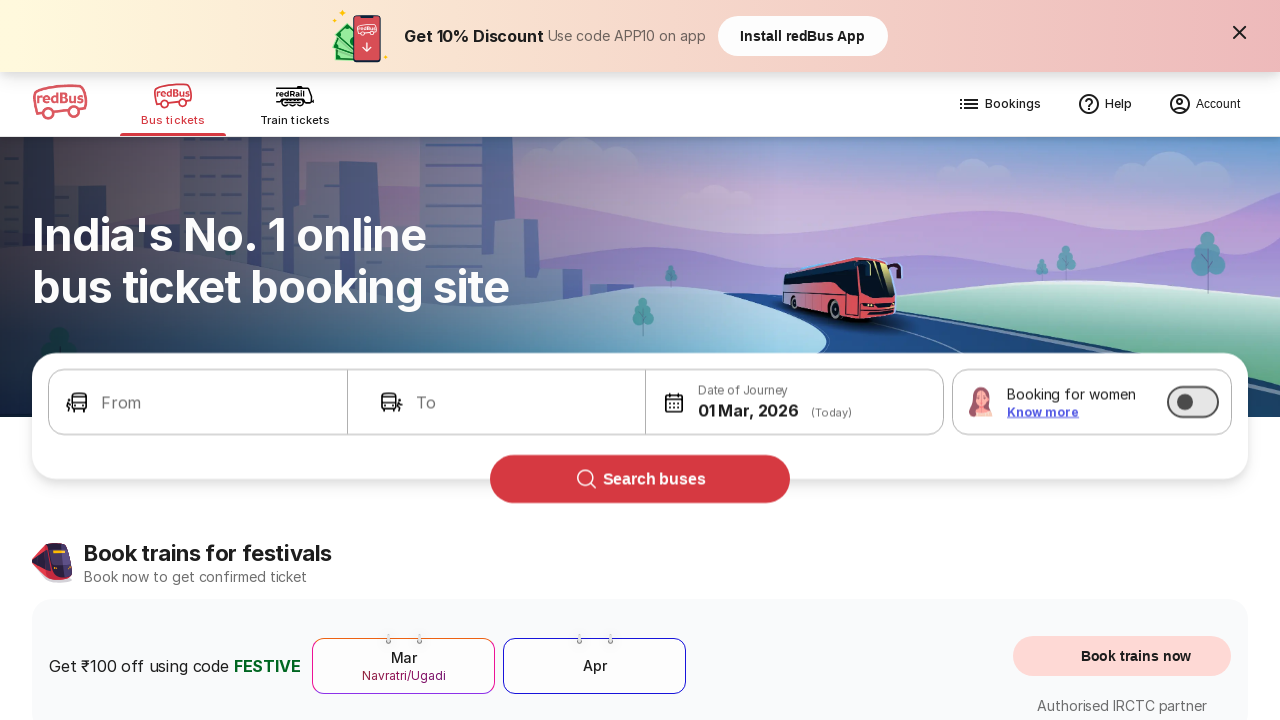

Verified that navigation links are present on the page
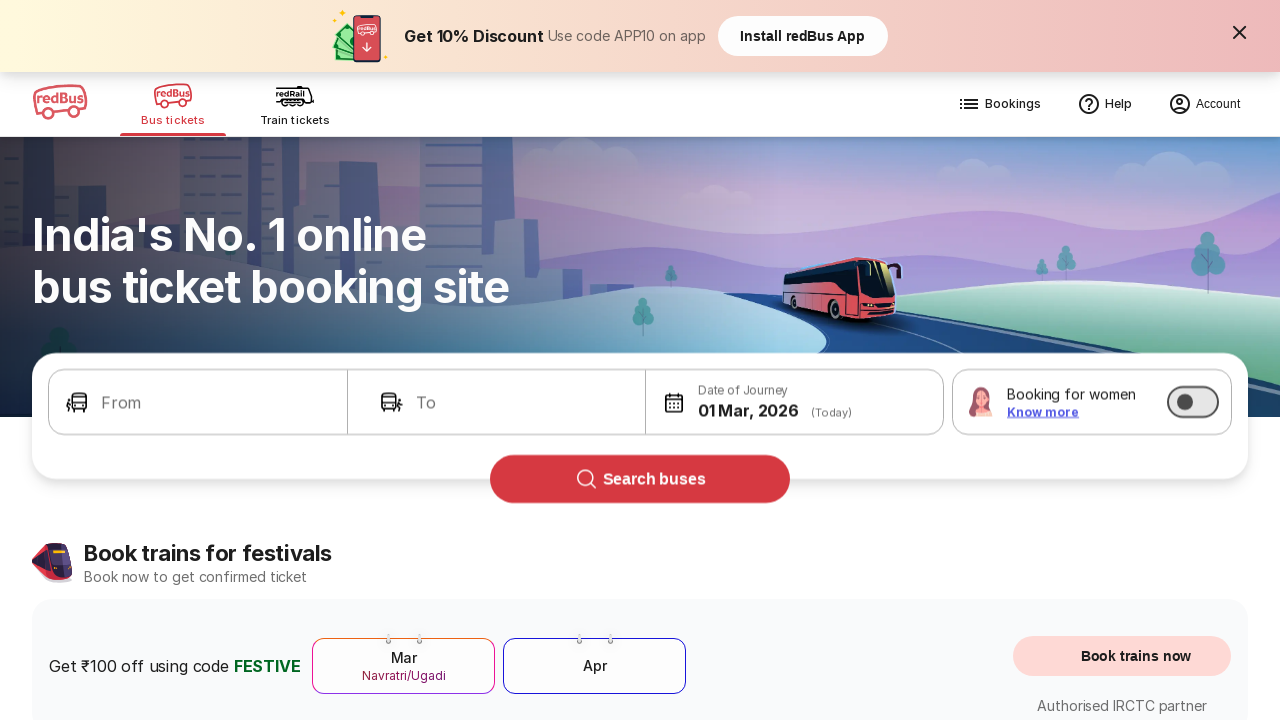

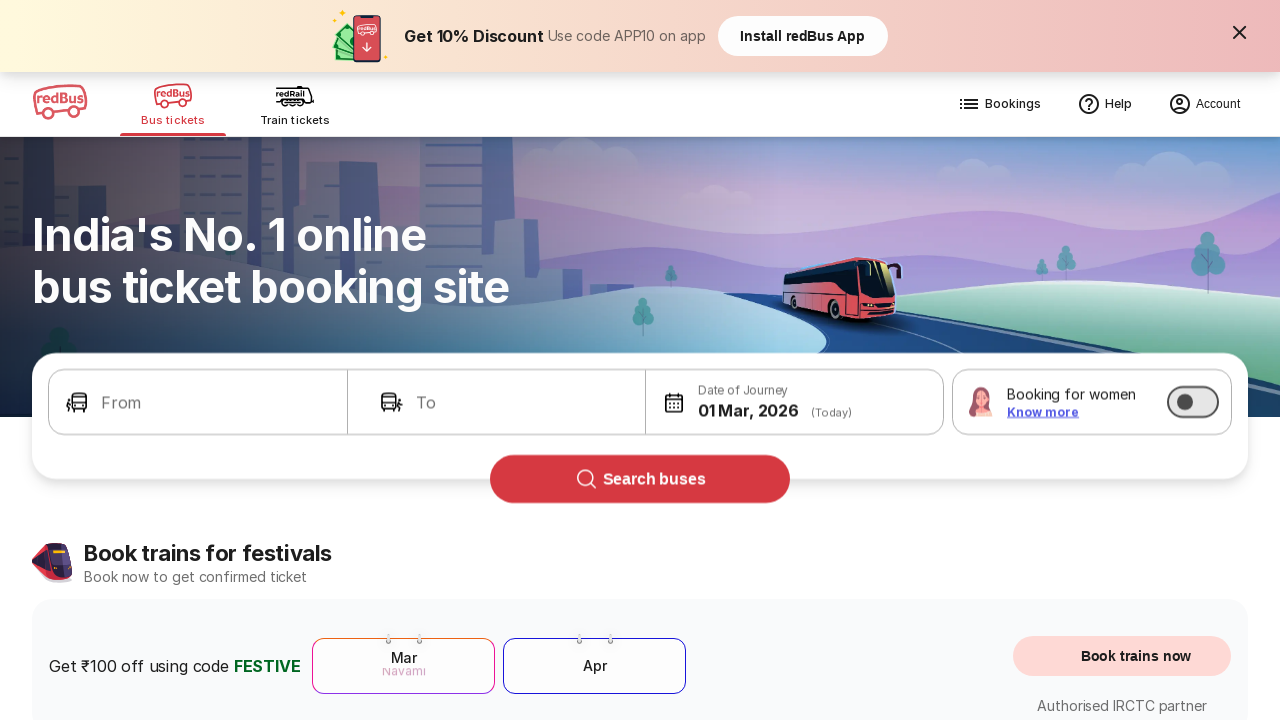